Tests accepting a JavaScript confirm alert by clicking the JS Confirm button, accepting the alert dialog, and verifying the OK result message.

Starting URL: https://the-internet.herokuapp.com/javascript_alerts

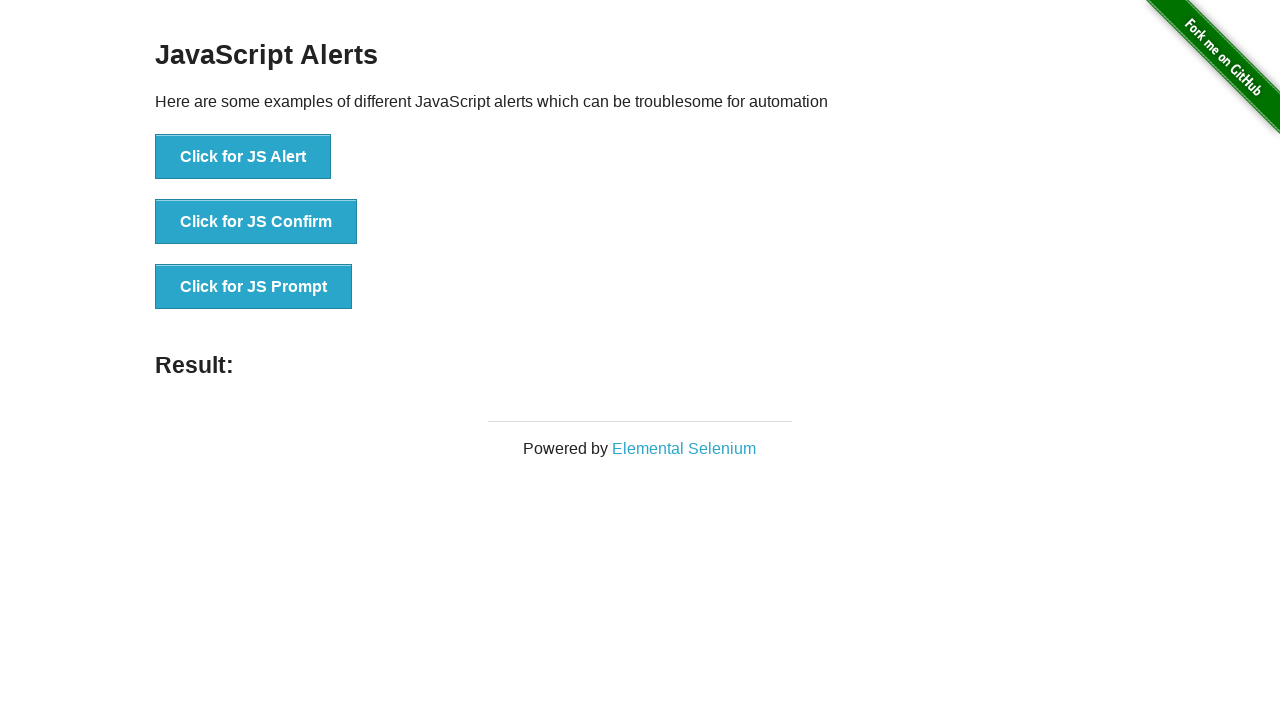

Set up dialog handler to automatically accept alerts
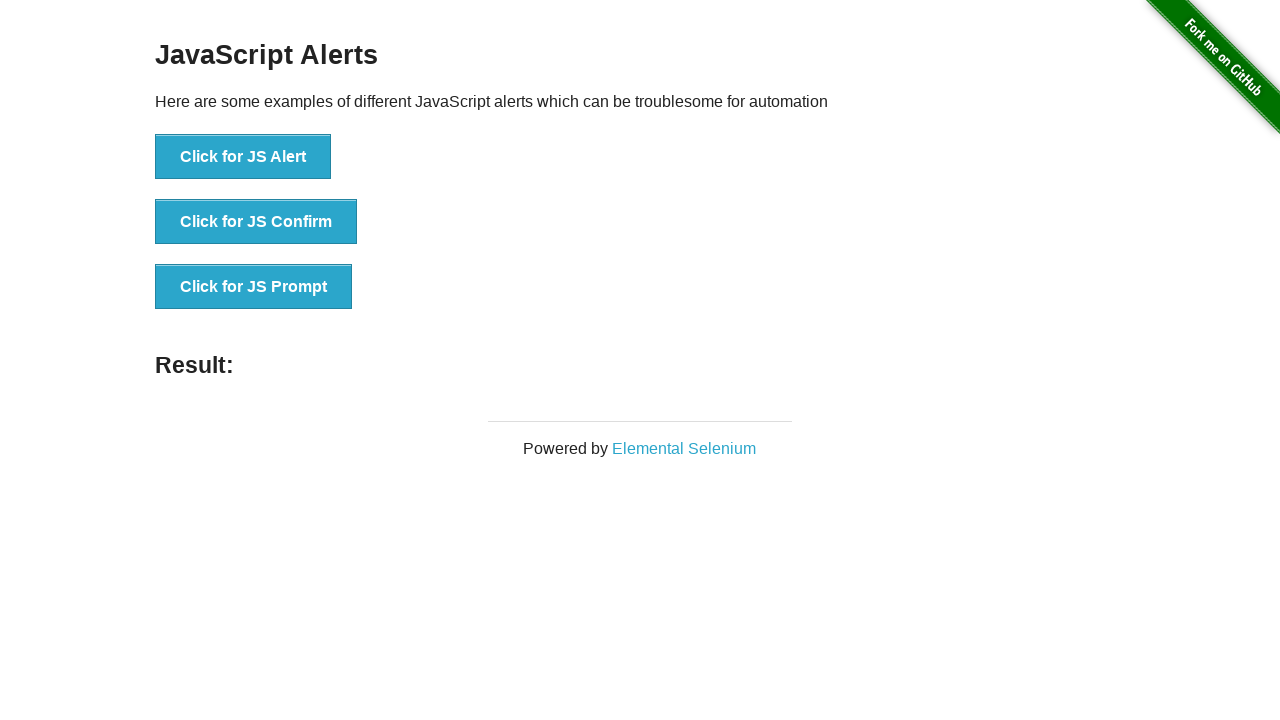

Clicked the JS Confirm button at (256, 222) on xpath=//button[@onclick='jsConfirm()']
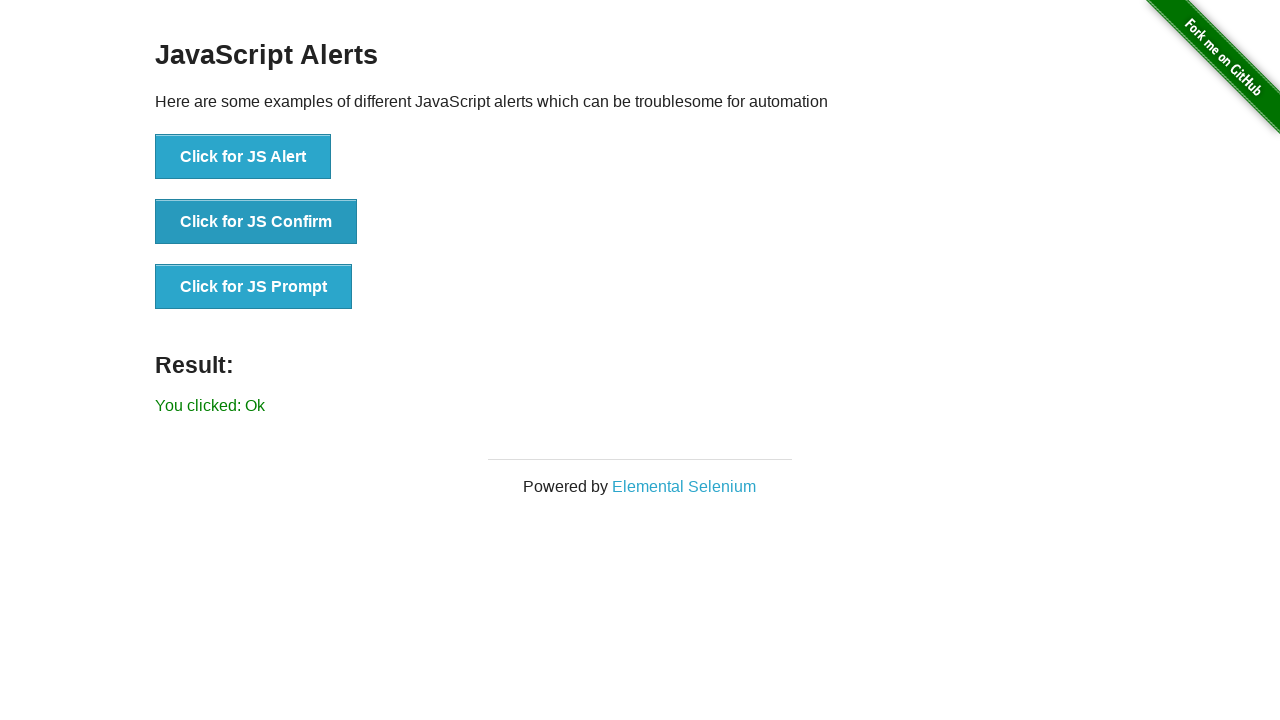

Confirm alert was accepted and result message appeared
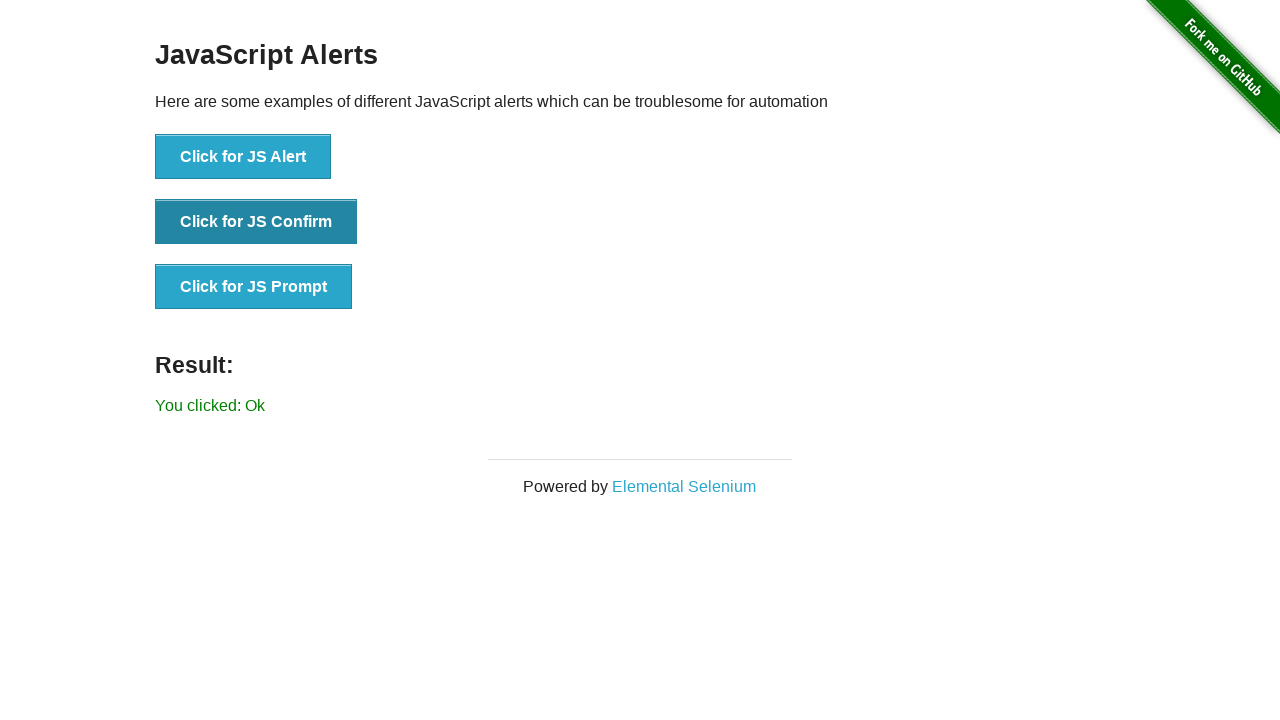

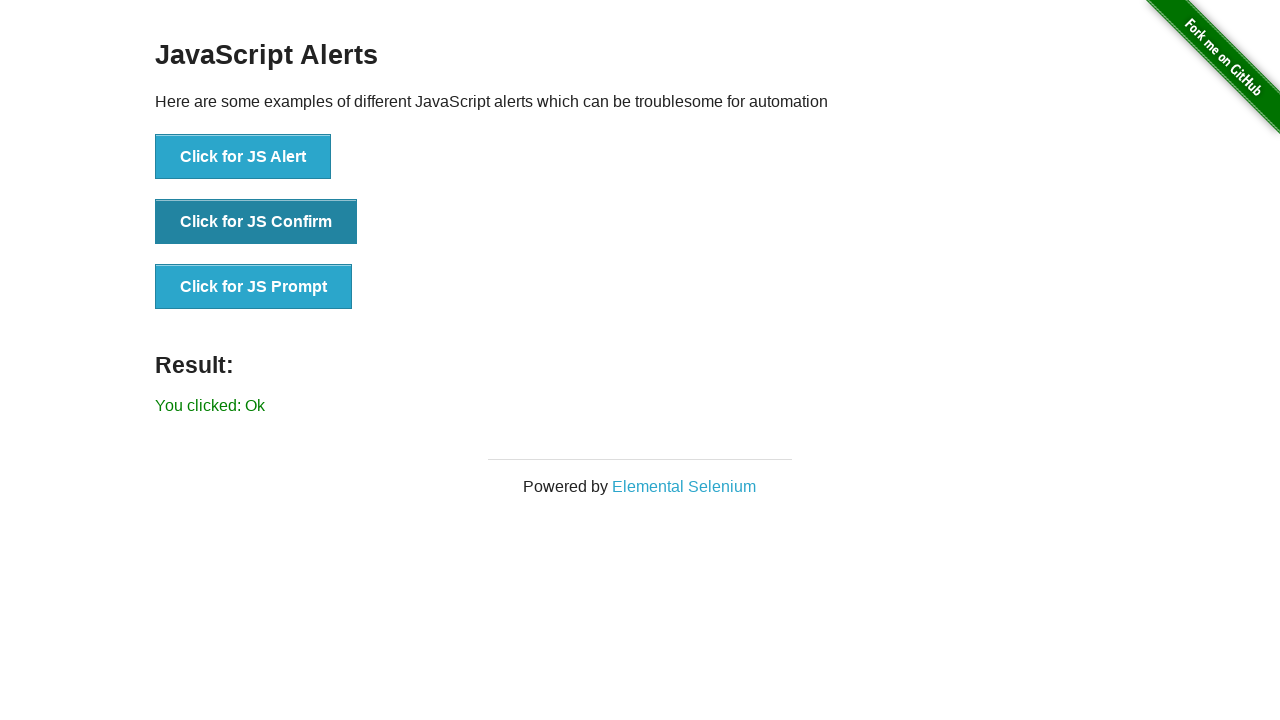